Tests marking all todo items as completed using the toggle all checkbox

Starting URL: https://demo.playwright.dev/todomvc

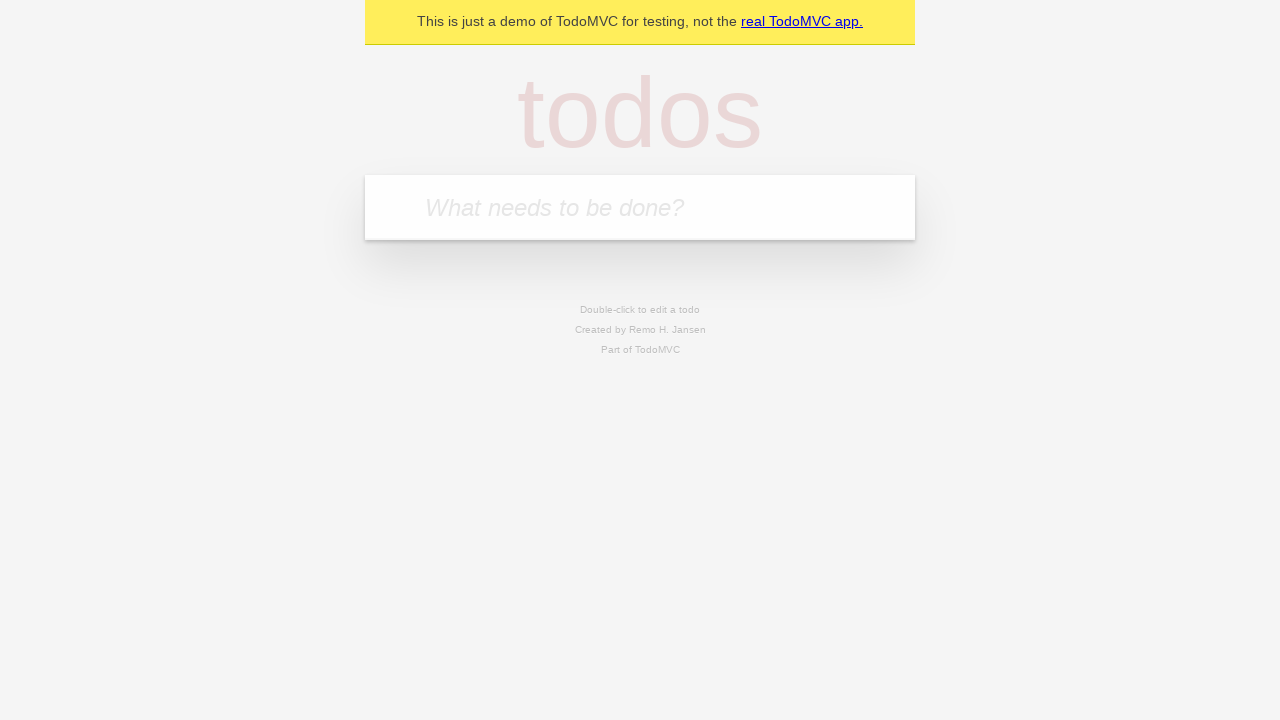

Filled todo input with 'buy some cheese' on internal:attr=[placeholder="What needs to be done?"i]
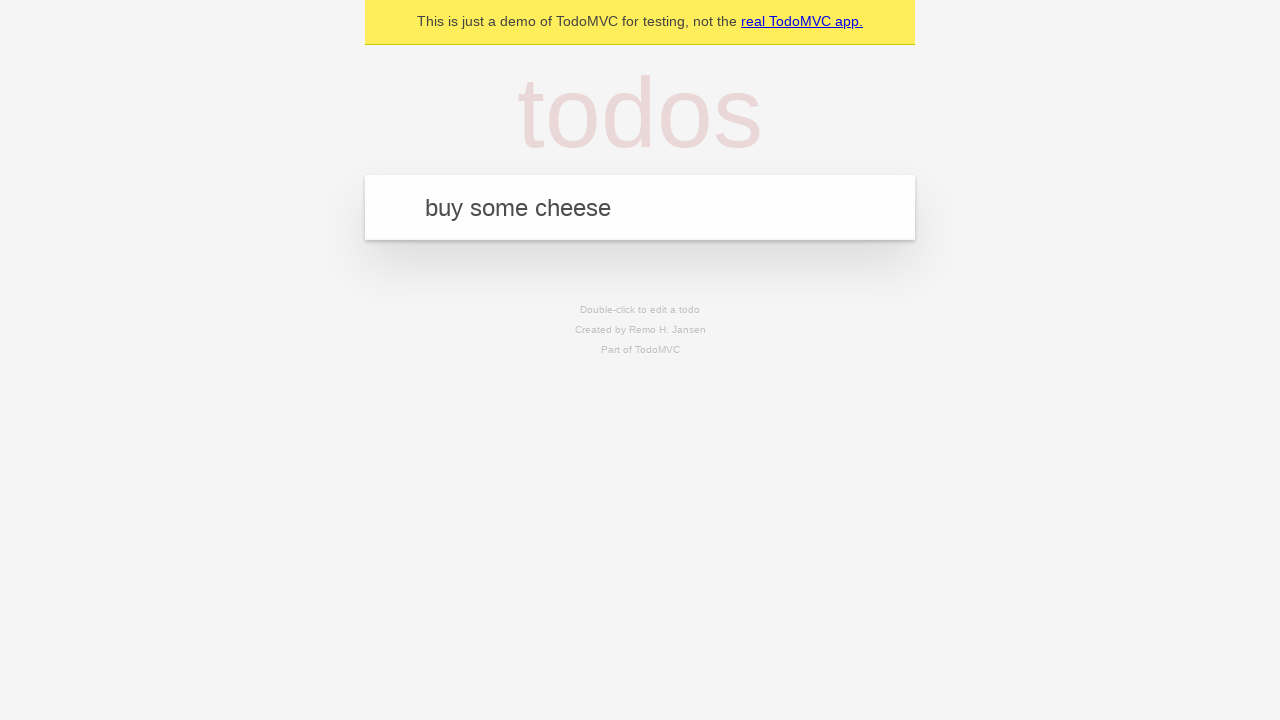

Pressed Enter to add 'buy some cheese' to todo list on internal:attr=[placeholder="What needs to be done?"i]
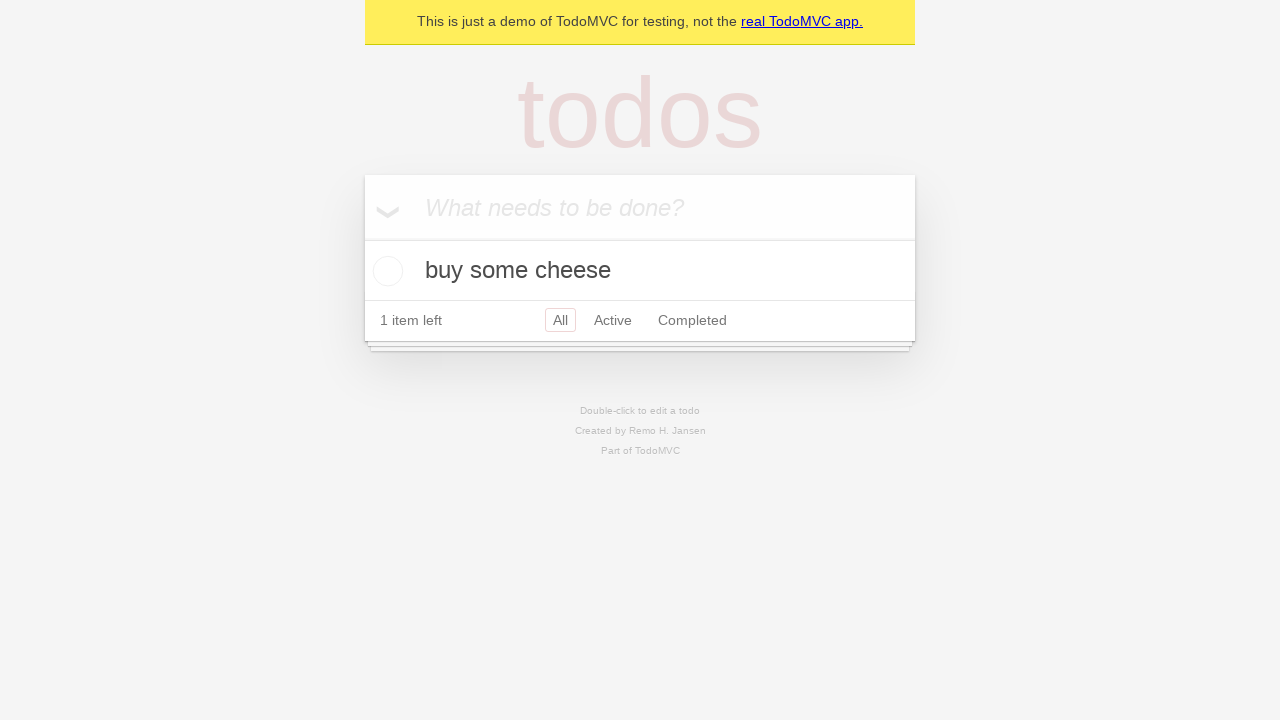

Filled todo input with 'feed the cat' on internal:attr=[placeholder="What needs to be done?"i]
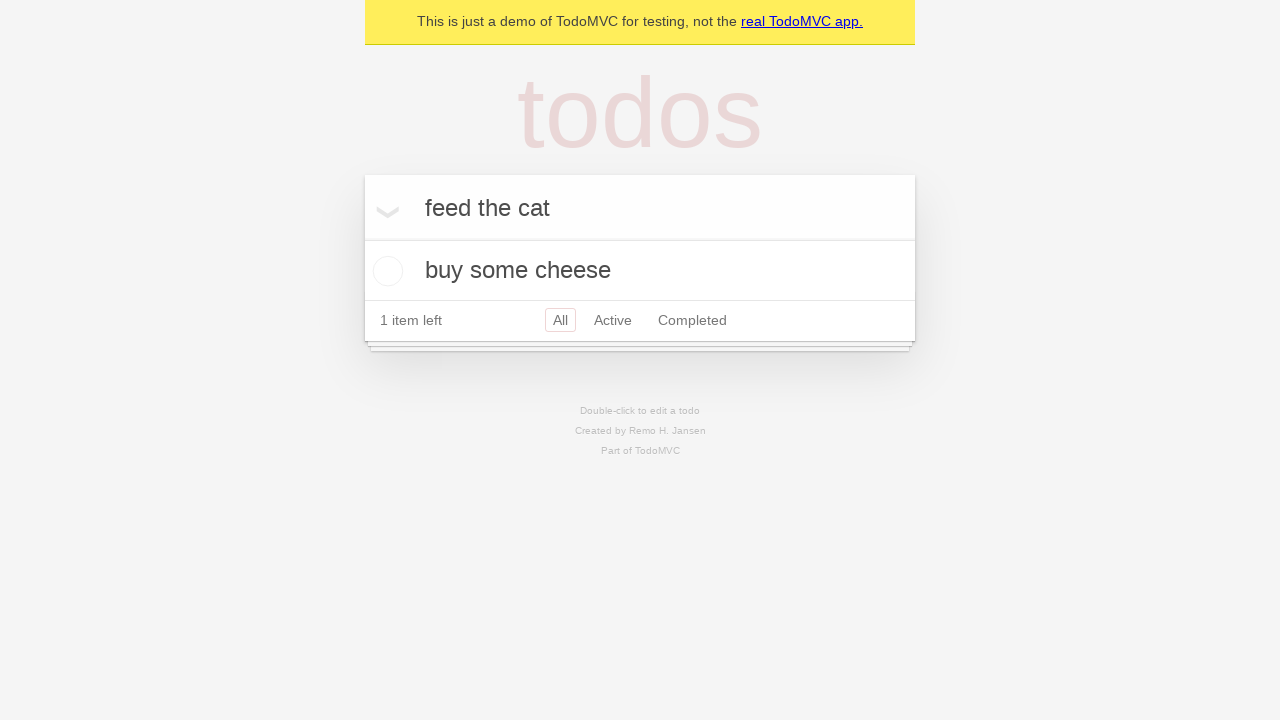

Pressed Enter to add 'feed the cat' to todo list on internal:attr=[placeholder="What needs to be done?"i]
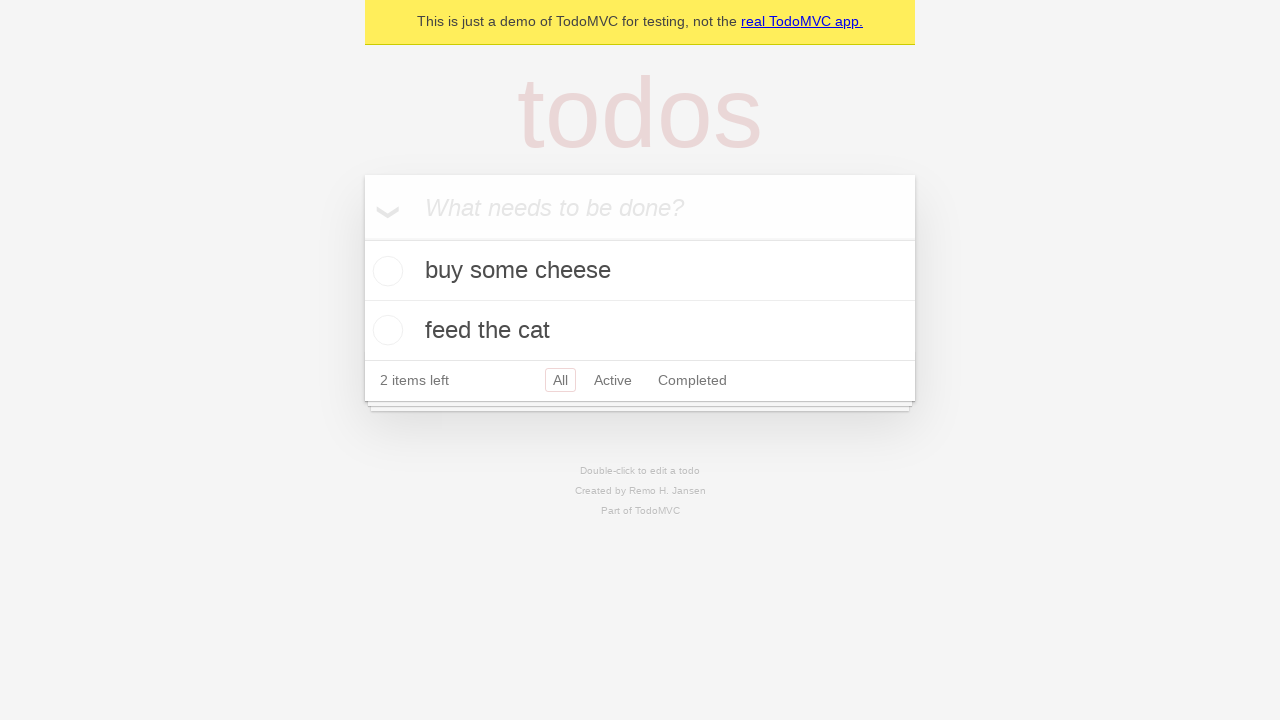

Filled todo input with 'book a doctors appointment' on internal:attr=[placeholder="What needs to be done?"i]
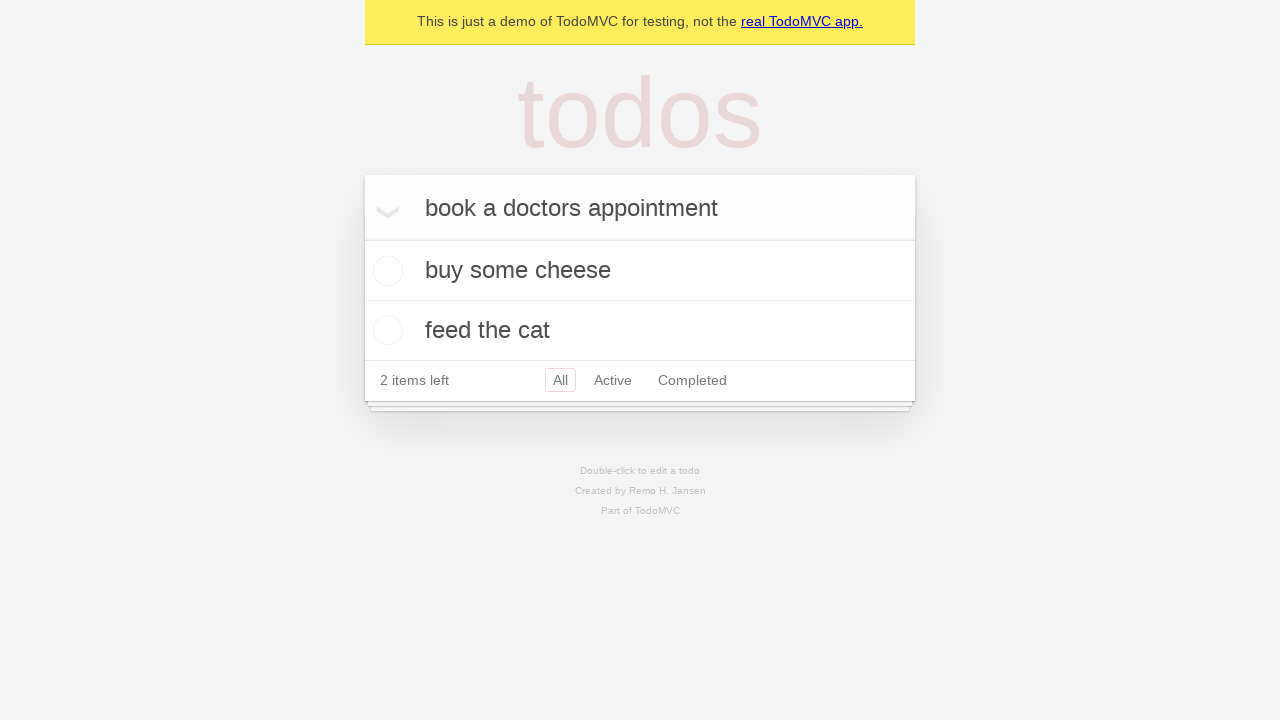

Pressed Enter to add 'book a doctors appointment' to todo list on internal:attr=[placeholder="What needs to be done?"i]
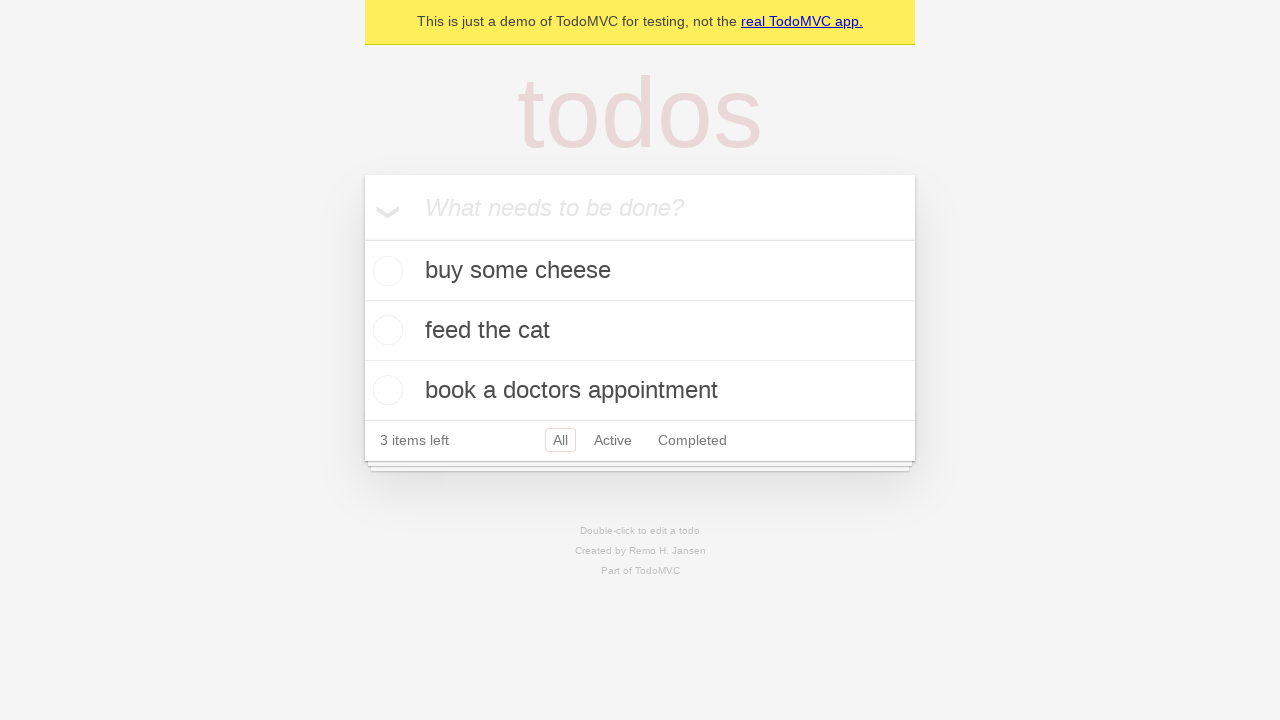

Checked 'Mark all as complete' checkbox at (362, 238) on internal:label="Mark all as complete"i
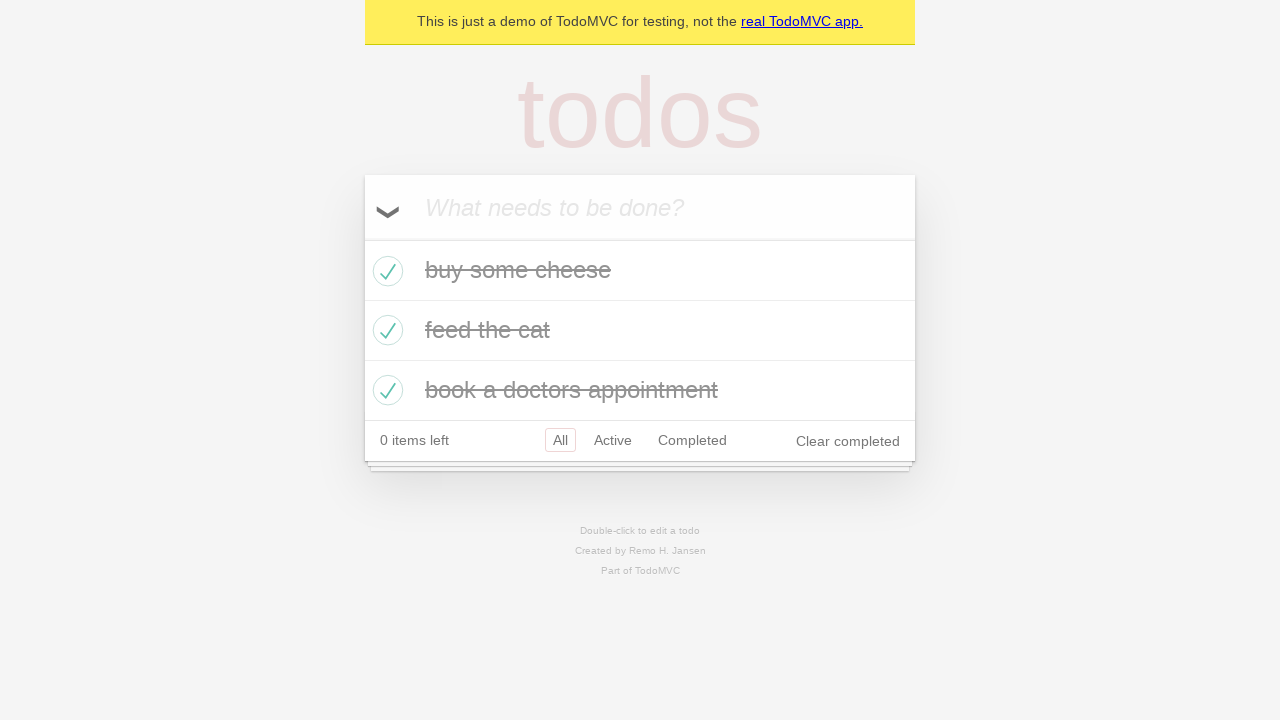

Verified that todo items are marked as completed
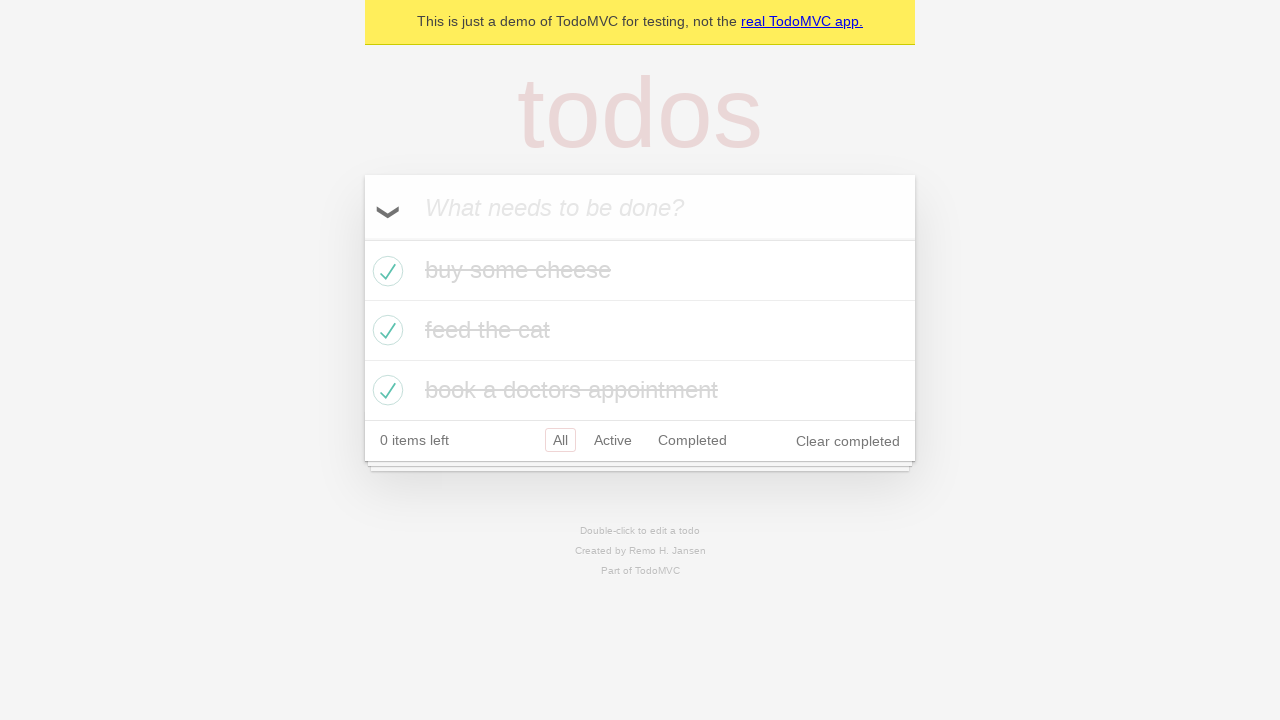

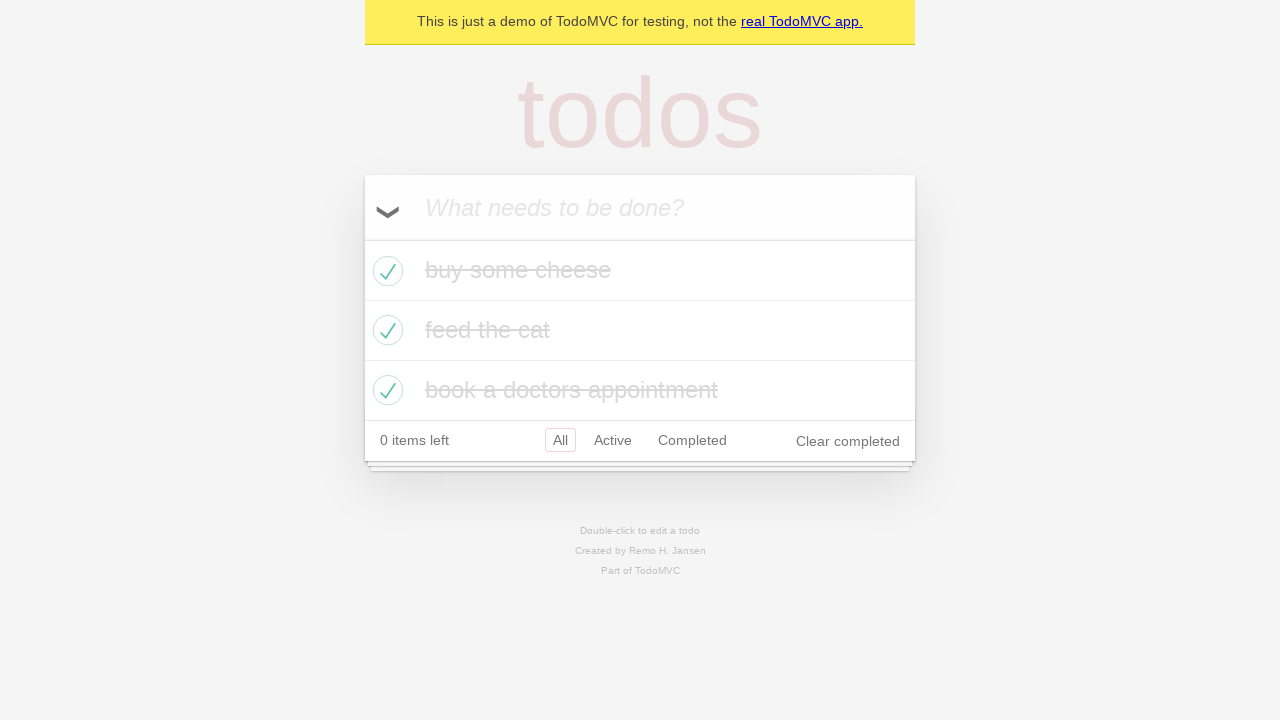